Navigates to a specific GitHub commit page and clicks on the Pull Requests tab to verify the requests list is displayed

Starting URL: https://github.com/miguelcoca/SelSimpleDemo/commit/4a8f0ff5e879d687b24c9b39f17ffdf6358c6952

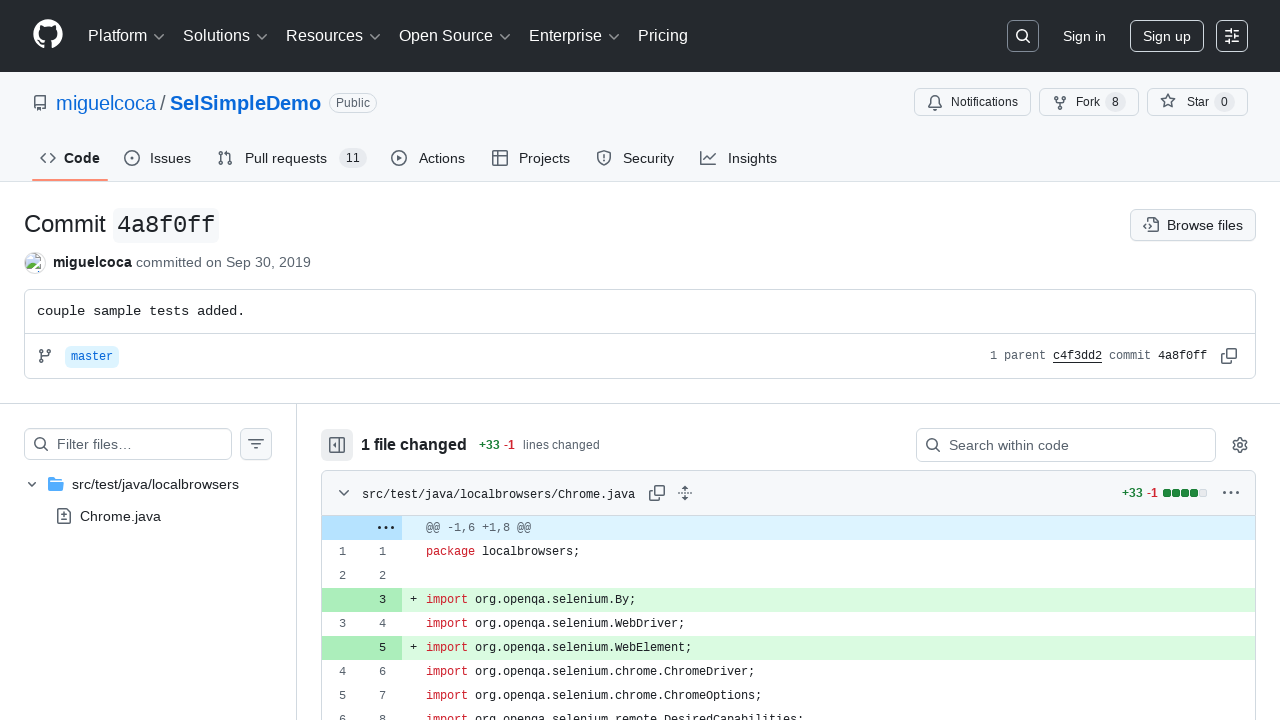

Navigated to GitHub commit page
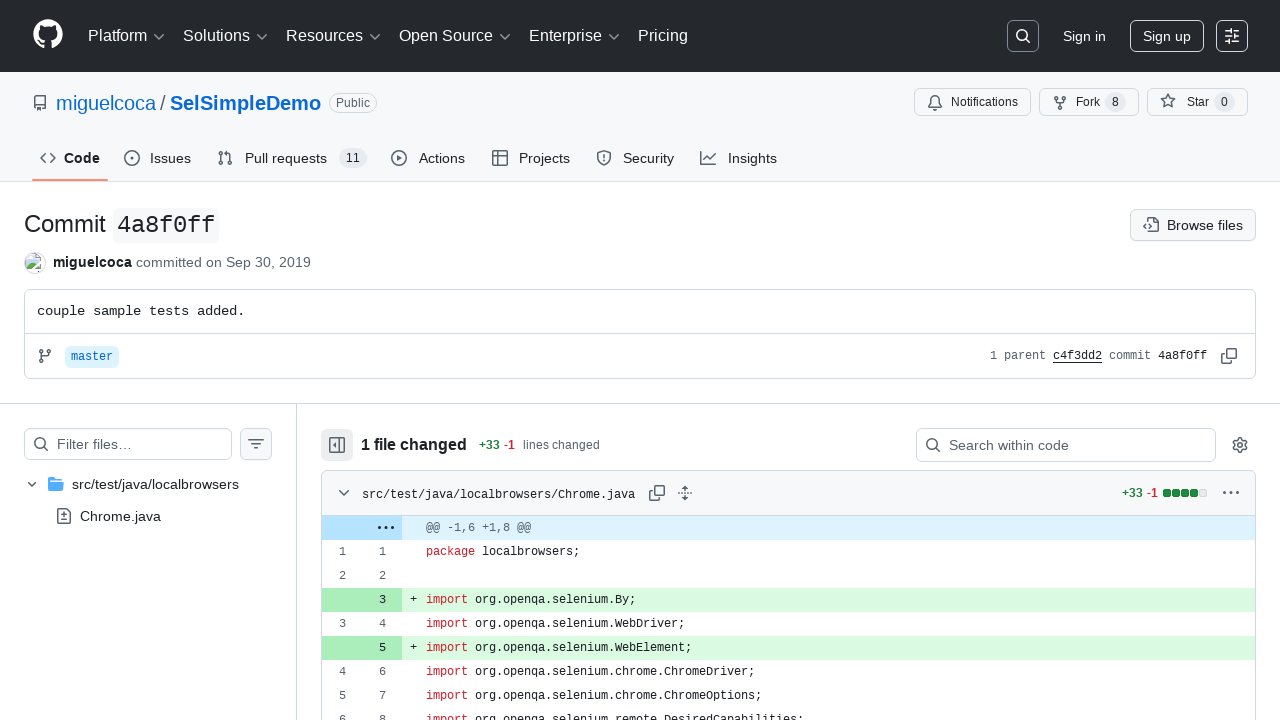

Clicked on Pull requests tab at (286, 158) on xpath=//span[text()='Pull requests']
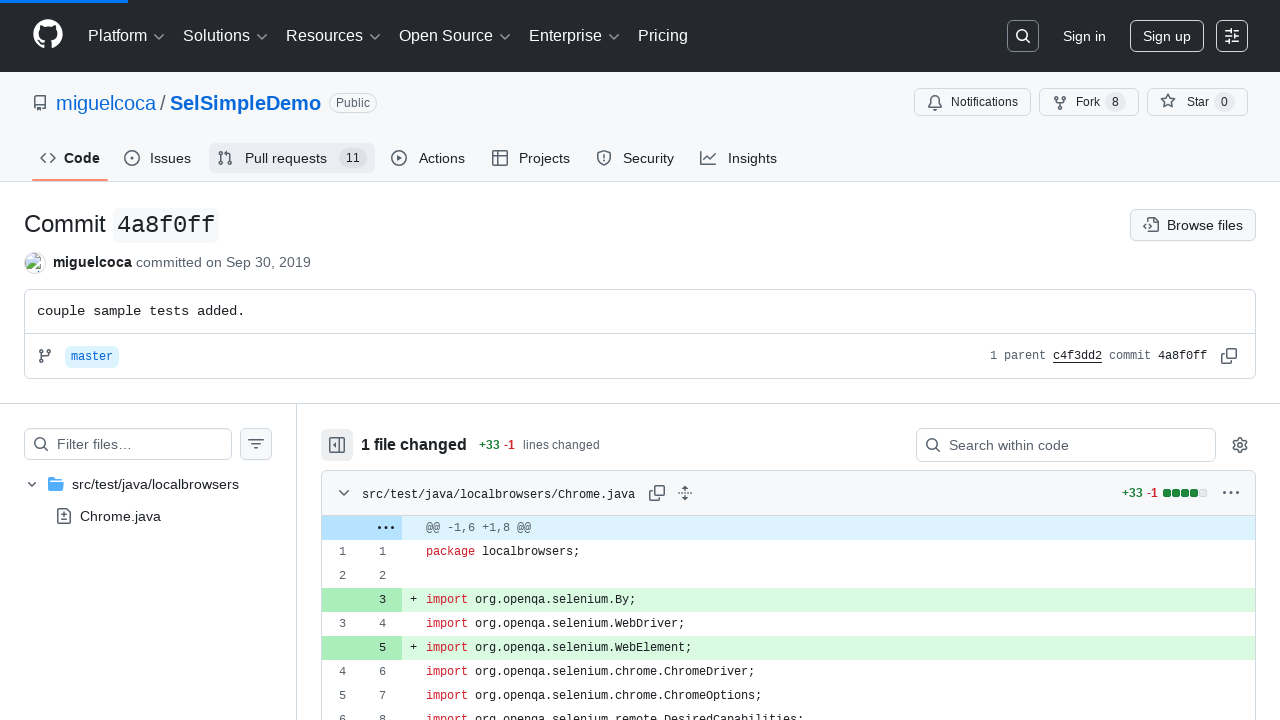

Pull requests list toolbar loaded and verified
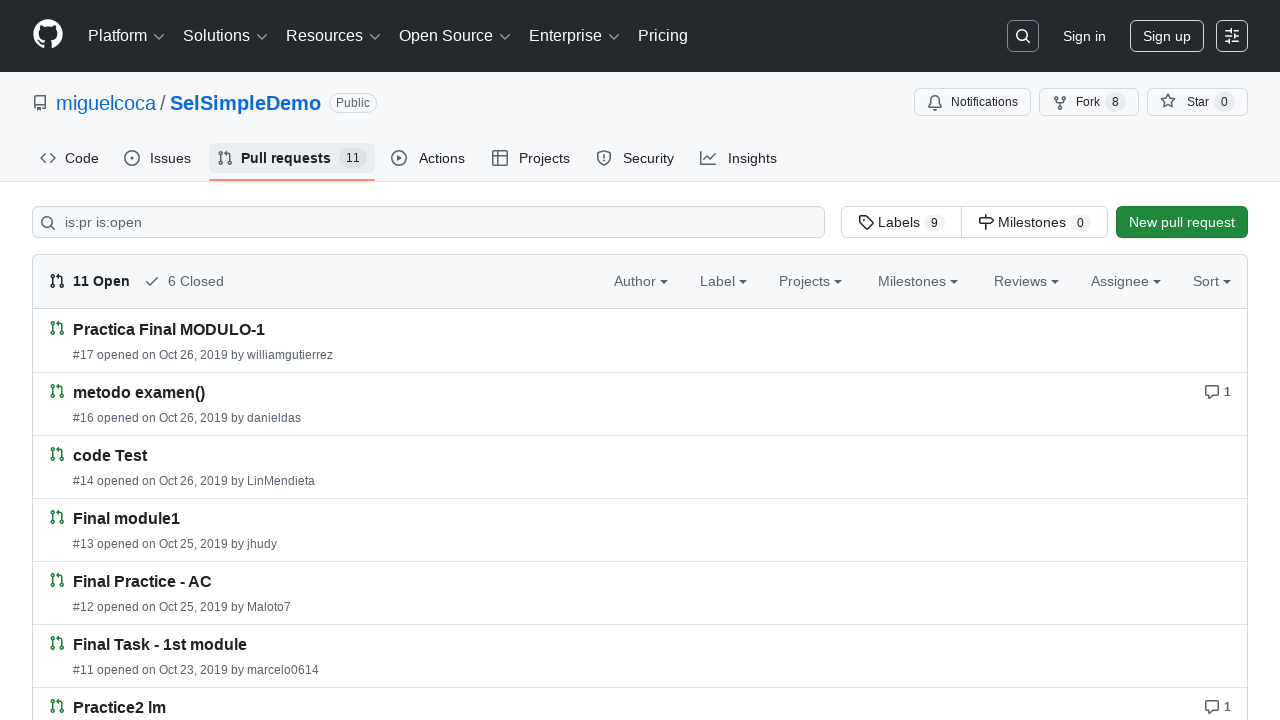

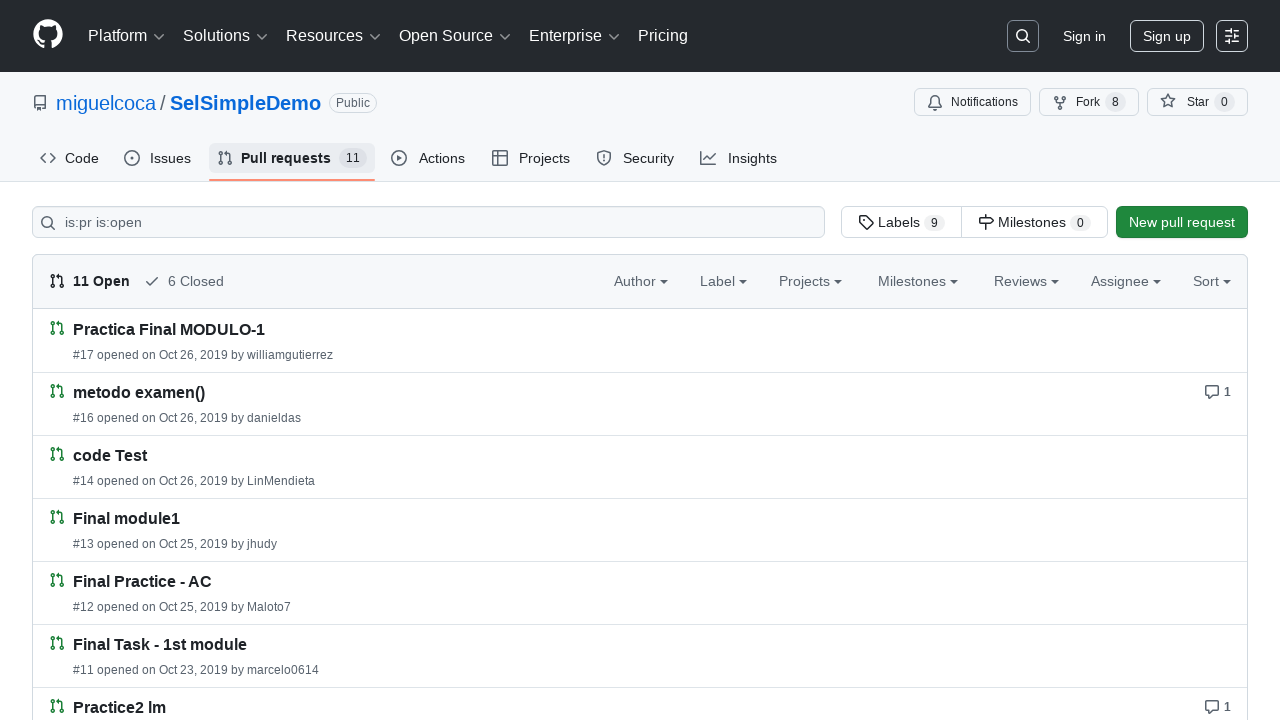